Navigates to the OrangeHRM login page and clicks on the "OrangeHRM, Inc" link (typically a footer/branding link) to test link navigation functionality.

Starting URL: https://opensource-demo.orangehrmlive.com/web/index.php/auth/login

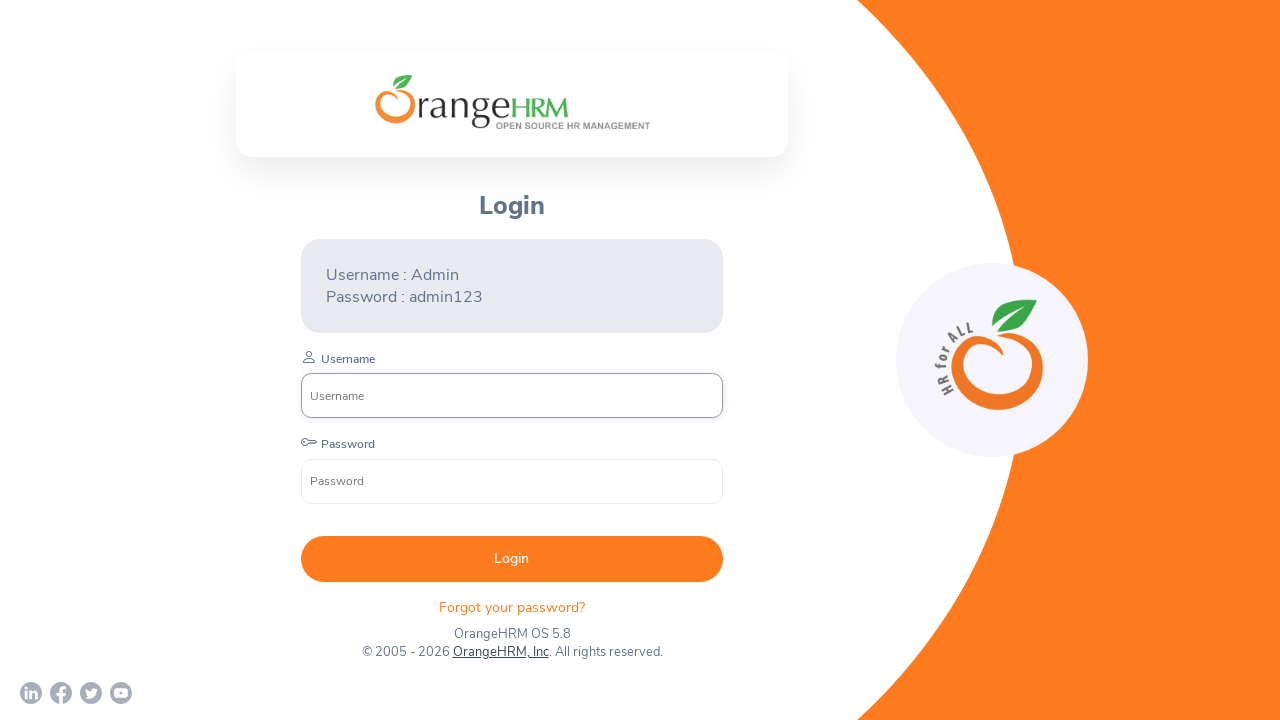

OrangeHRM login page loaded and network idle
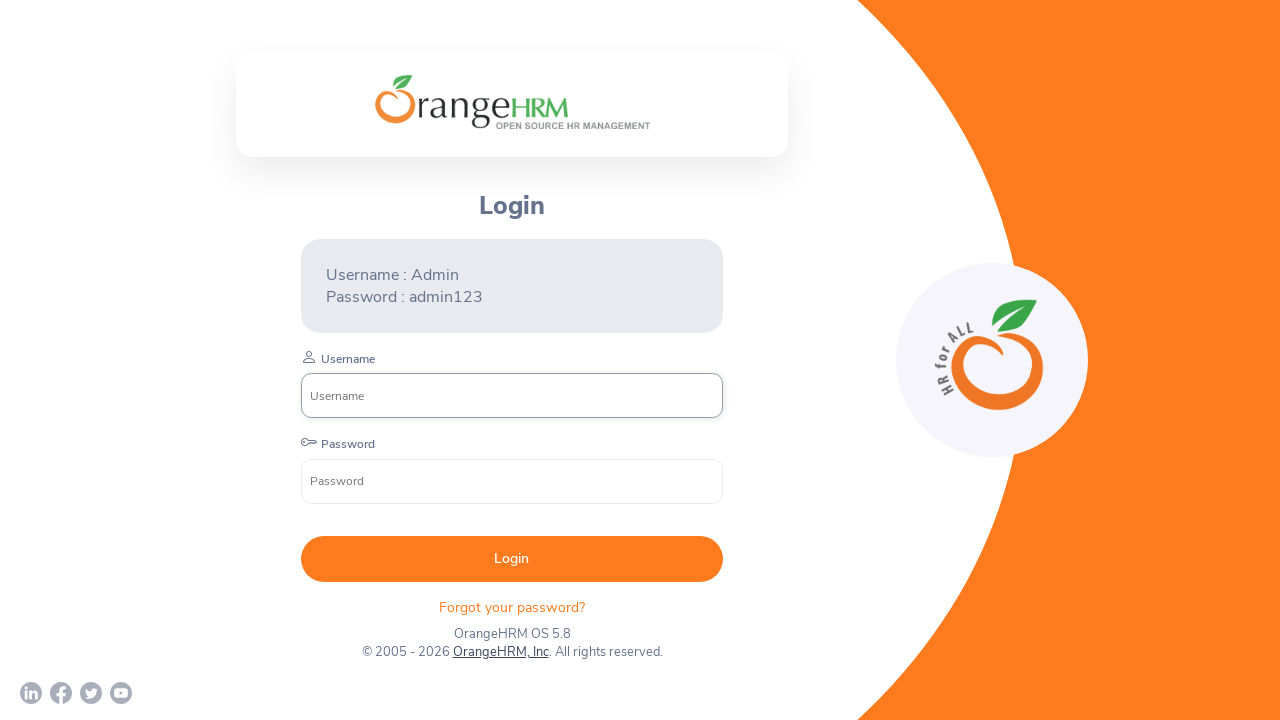

Clicked on 'OrangeHRM, Inc' branding/footer link at (500, 652) on text=OrangeHRM, Inc
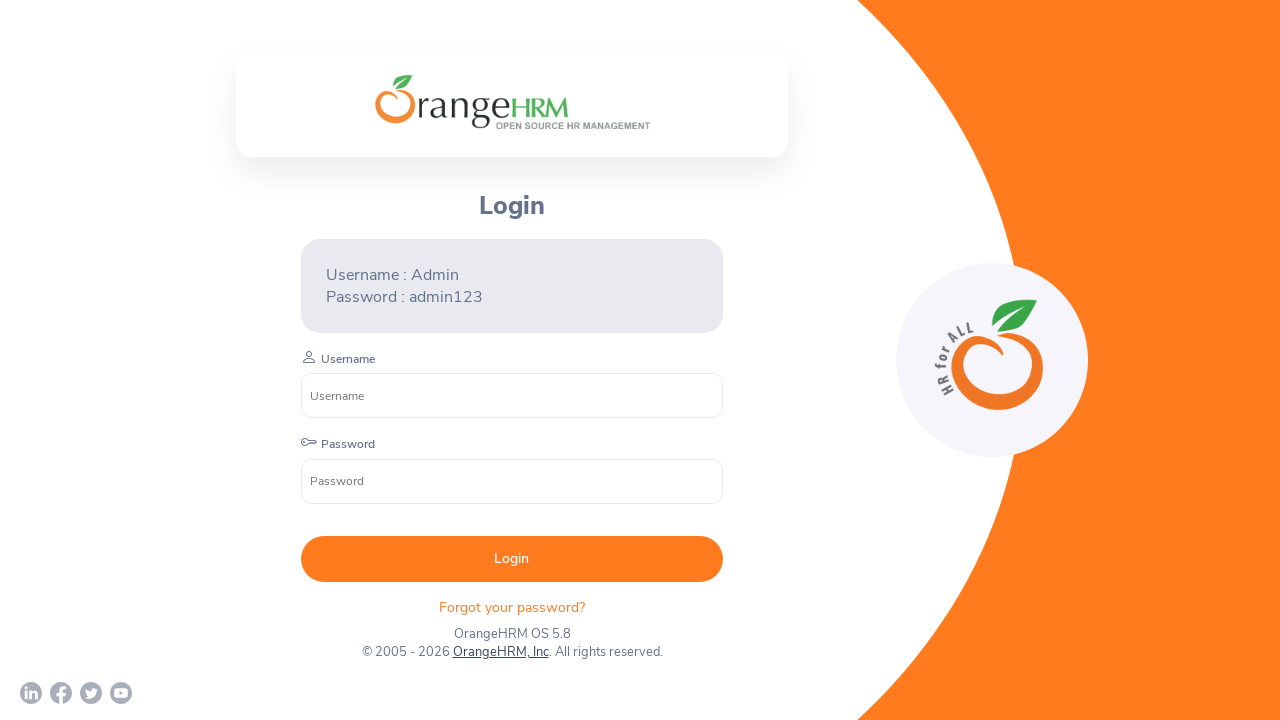

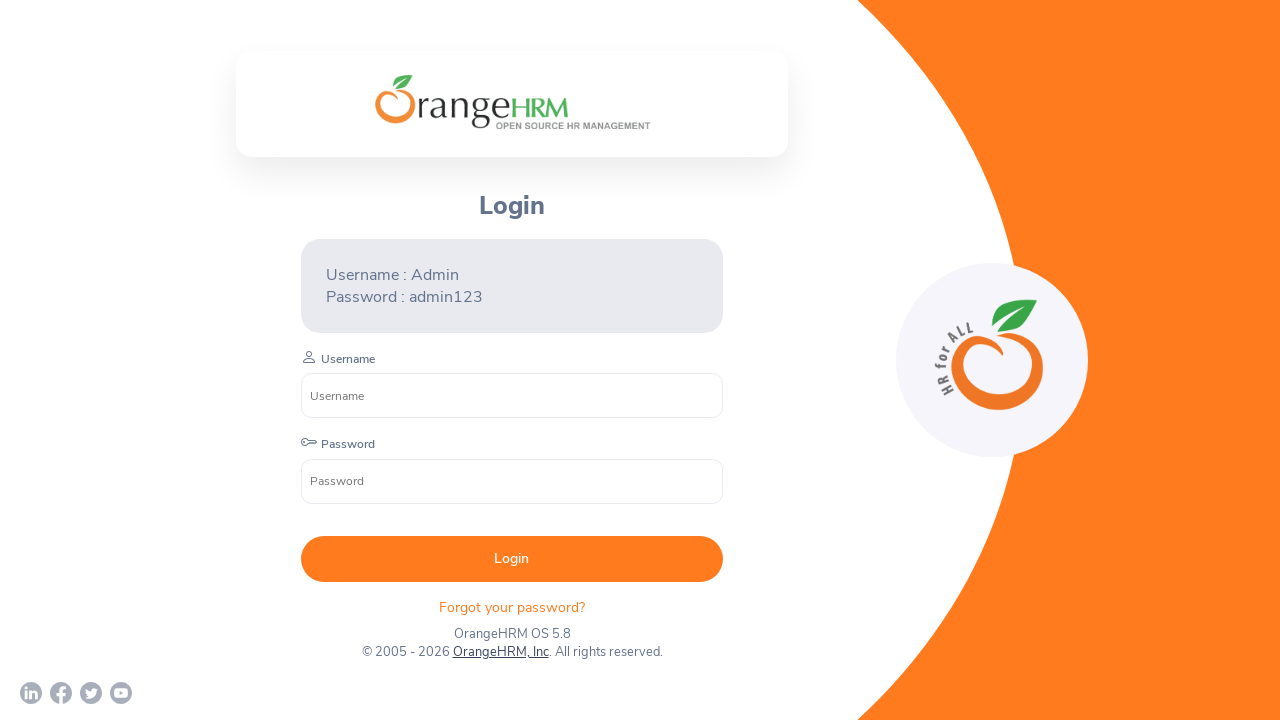